Tests filtering to display all items after applying other filters

Starting URL: https://demo.playwright.dev/todomvc

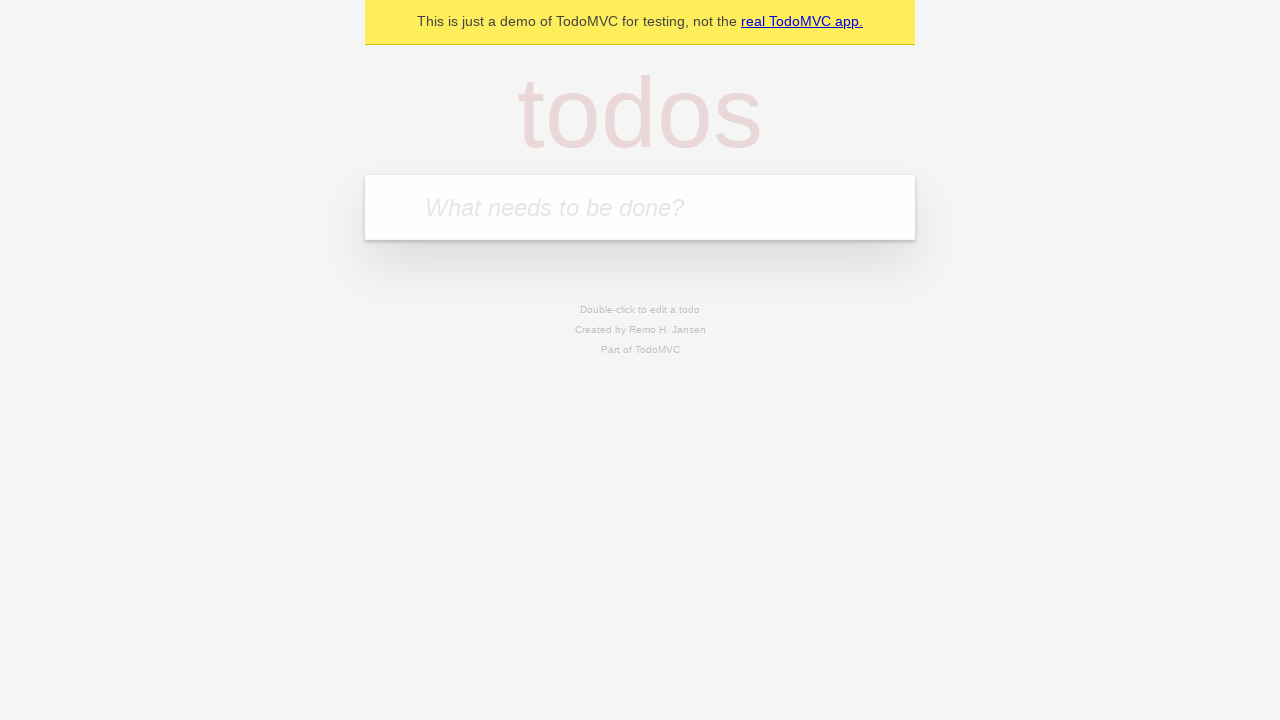

Filled todo input with 'buy some cheese' on internal:attr=[placeholder="What needs to be done?"i]
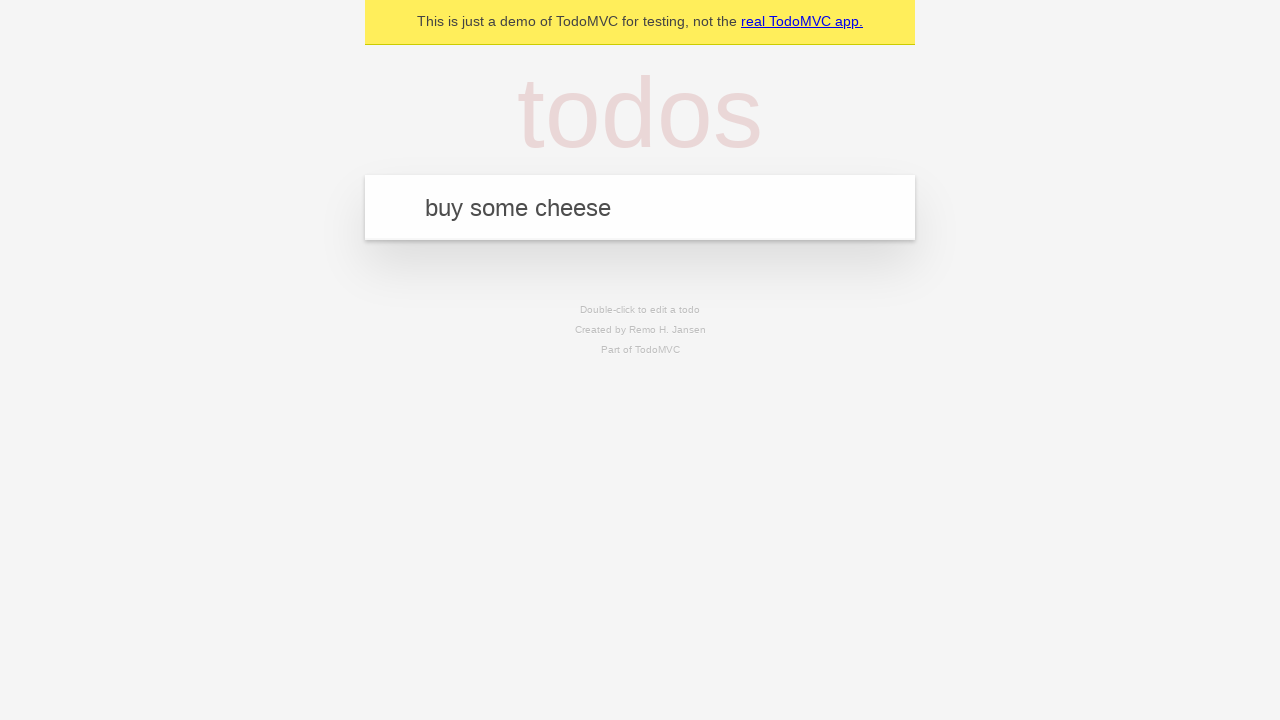

Pressed Enter to add 'buy some cheese' to the todo list on internal:attr=[placeholder="What needs to be done?"i]
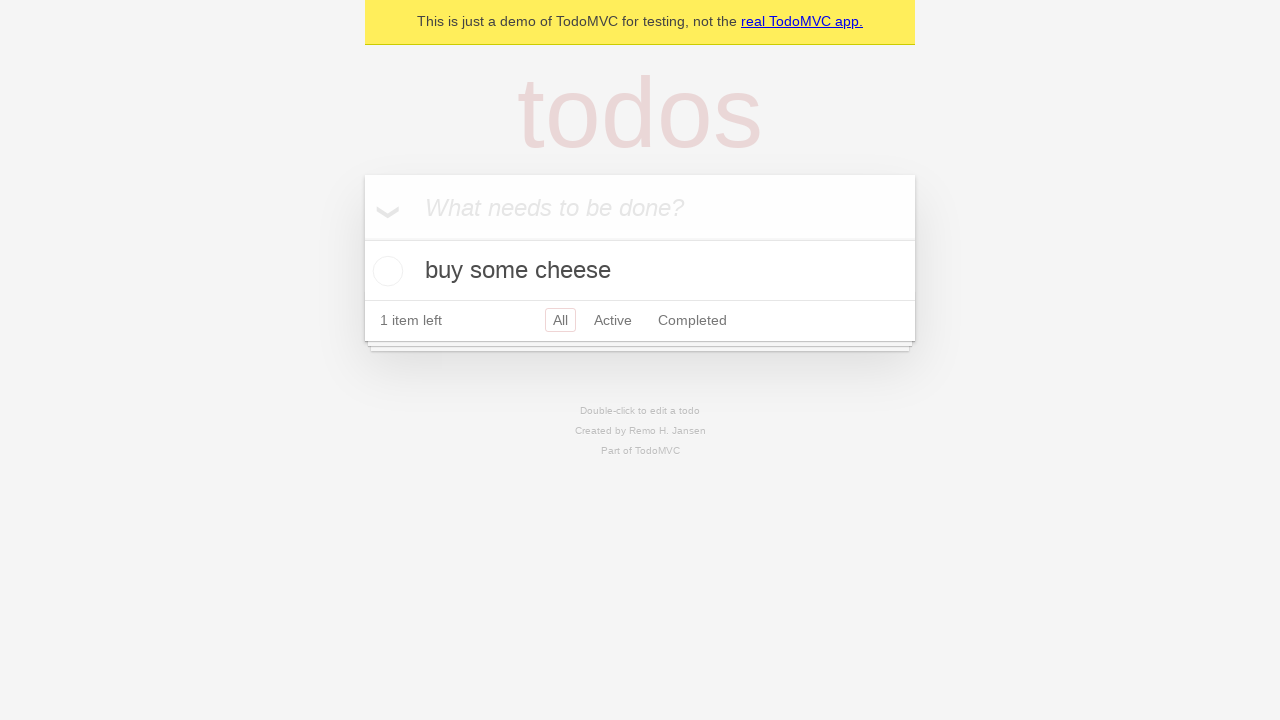

Filled todo input with 'feed the cat' on internal:attr=[placeholder="What needs to be done?"i]
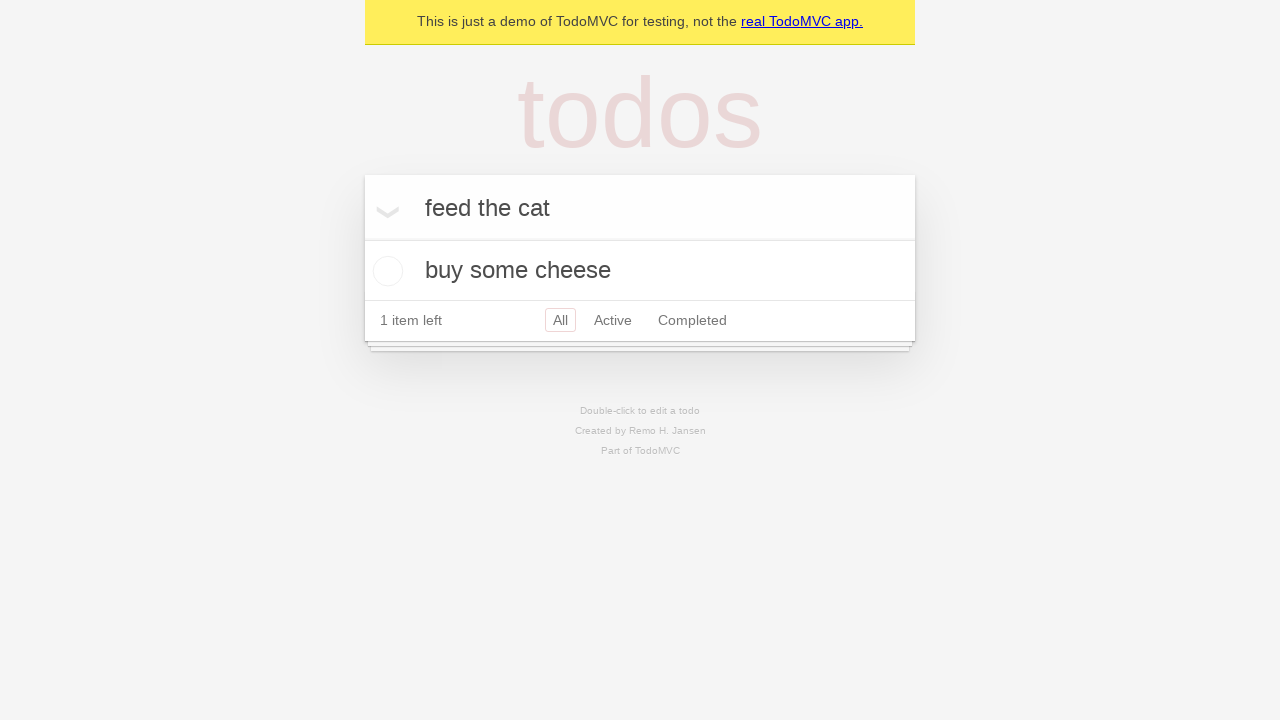

Pressed Enter to add 'feed the cat' to the todo list on internal:attr=[placeholder="What needs to be done?"i]
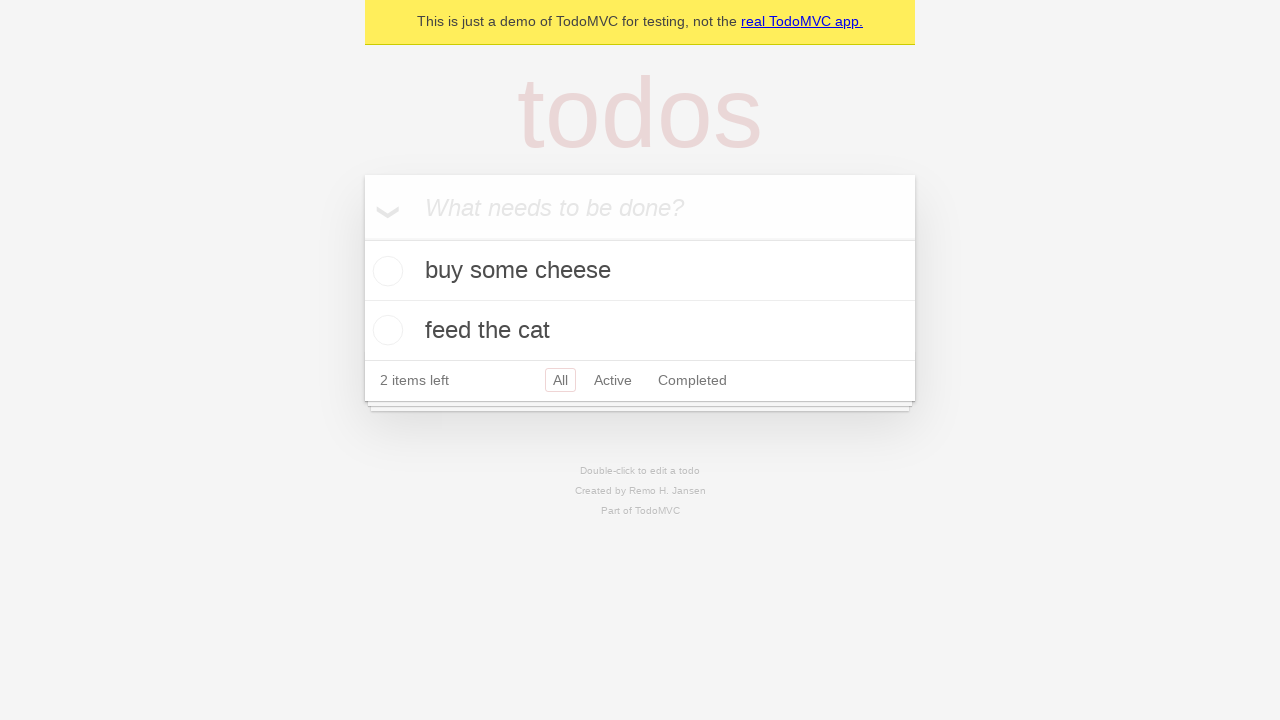

Filled todo input with 'book a doctors appointment' on internal:attr=[placeholder="What needs to be done?"i]
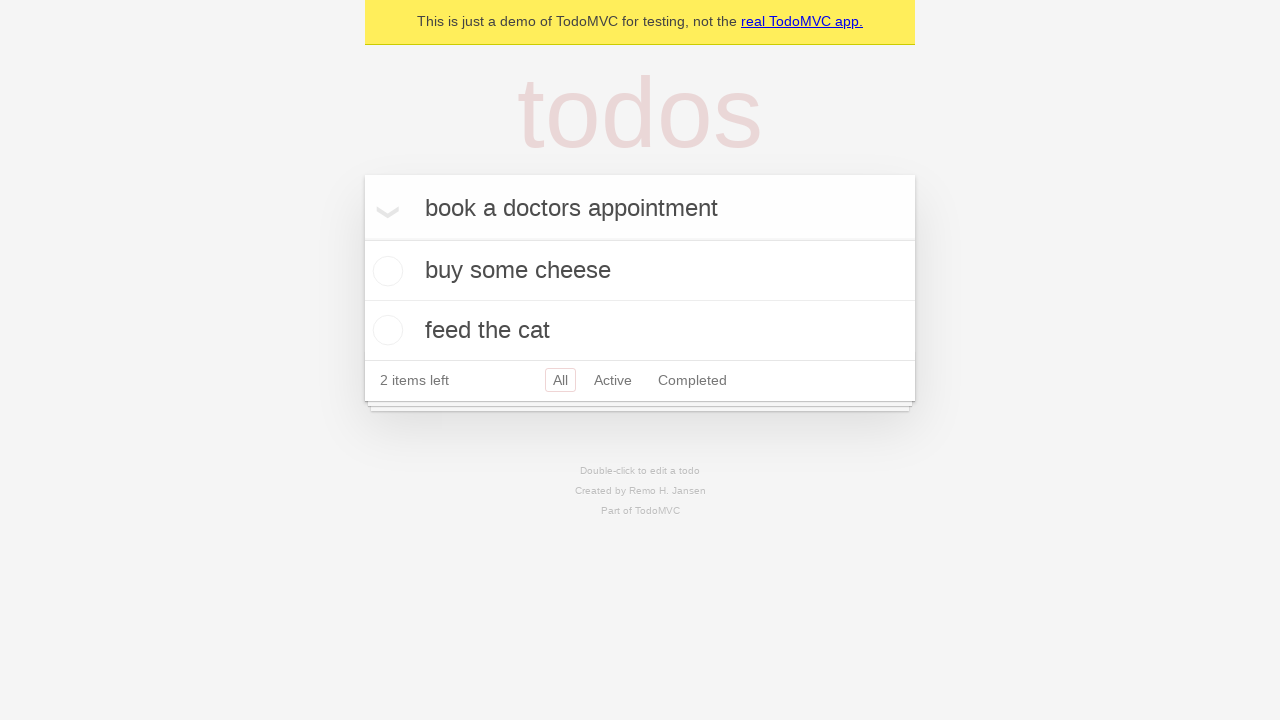

Pressed Enter to add 'book a doctors appointment' to the todo list on internal:attr=[placeholder="What needs to be done?"i]
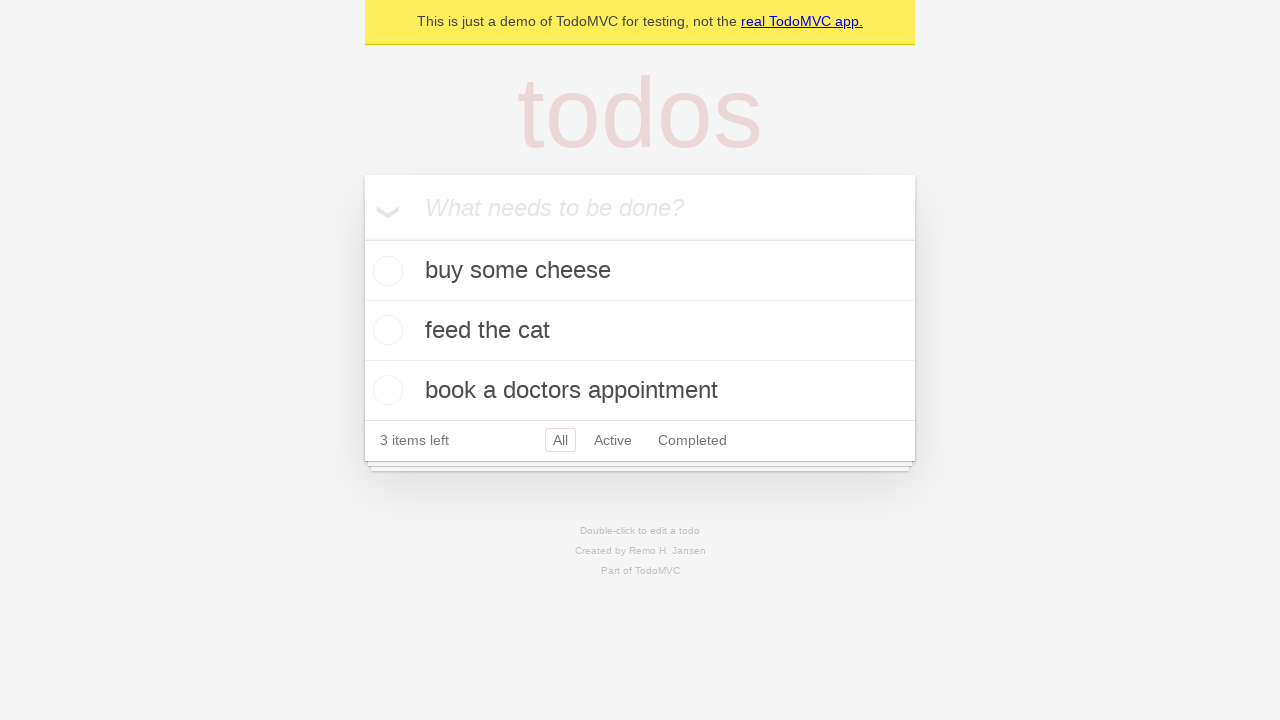

Checked the second todo item at (385, 330) on internal:testid=[data-testid="todo-item"s] >> nth=1 >> internal:role=checkbox
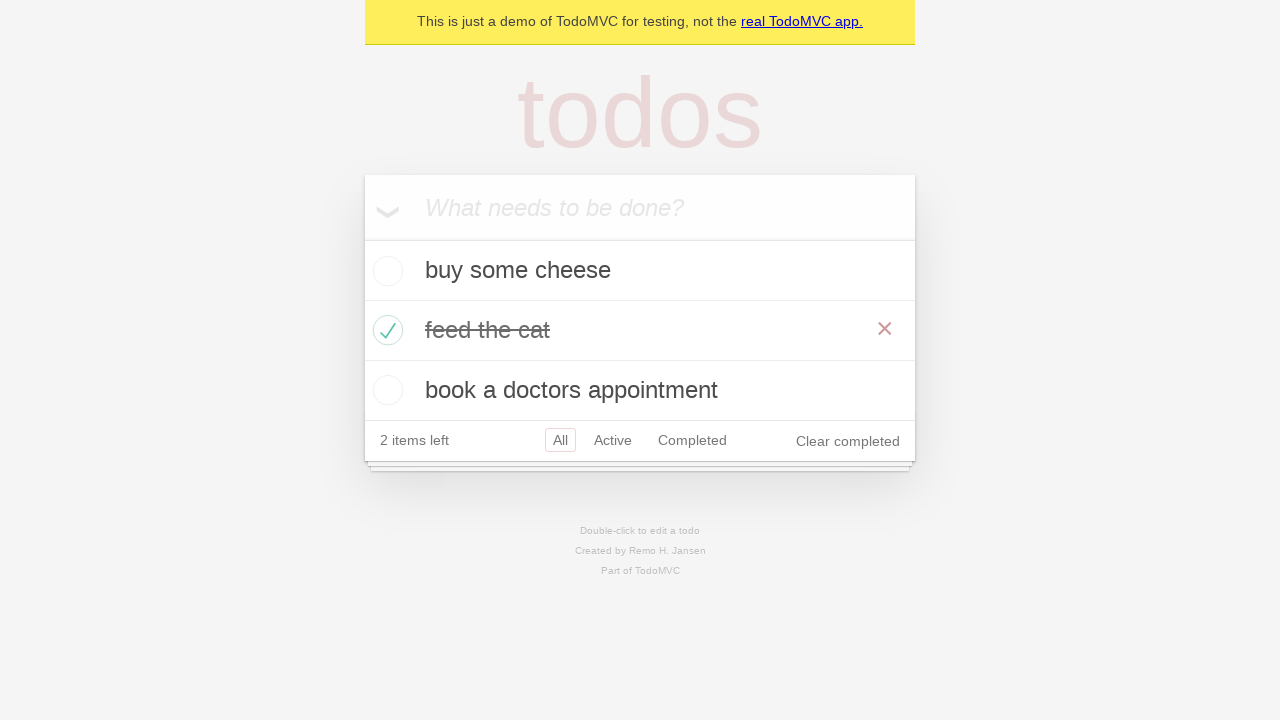

Clicked Active filter to show only active items at (613, 440) on internal:role=link[name="Active"i]
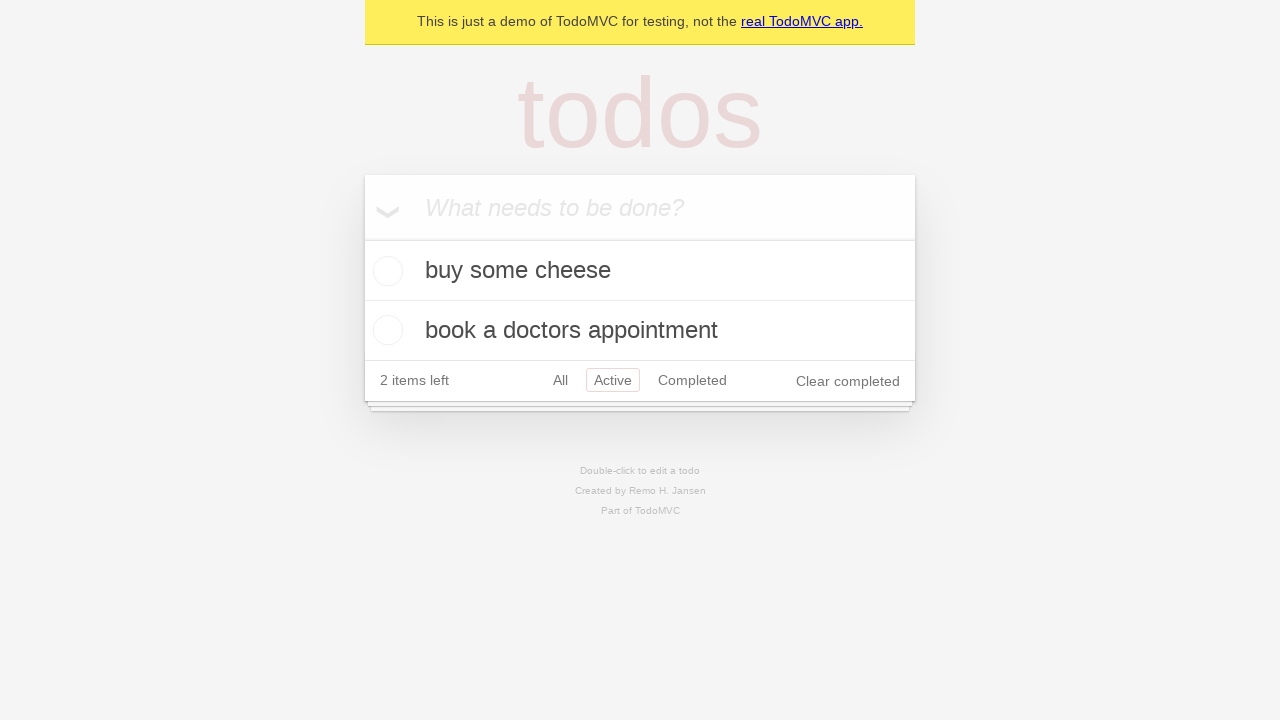

Clicked Completed filter to show only completed items at (692, 380) on internal:role=link[name="Completed"i]
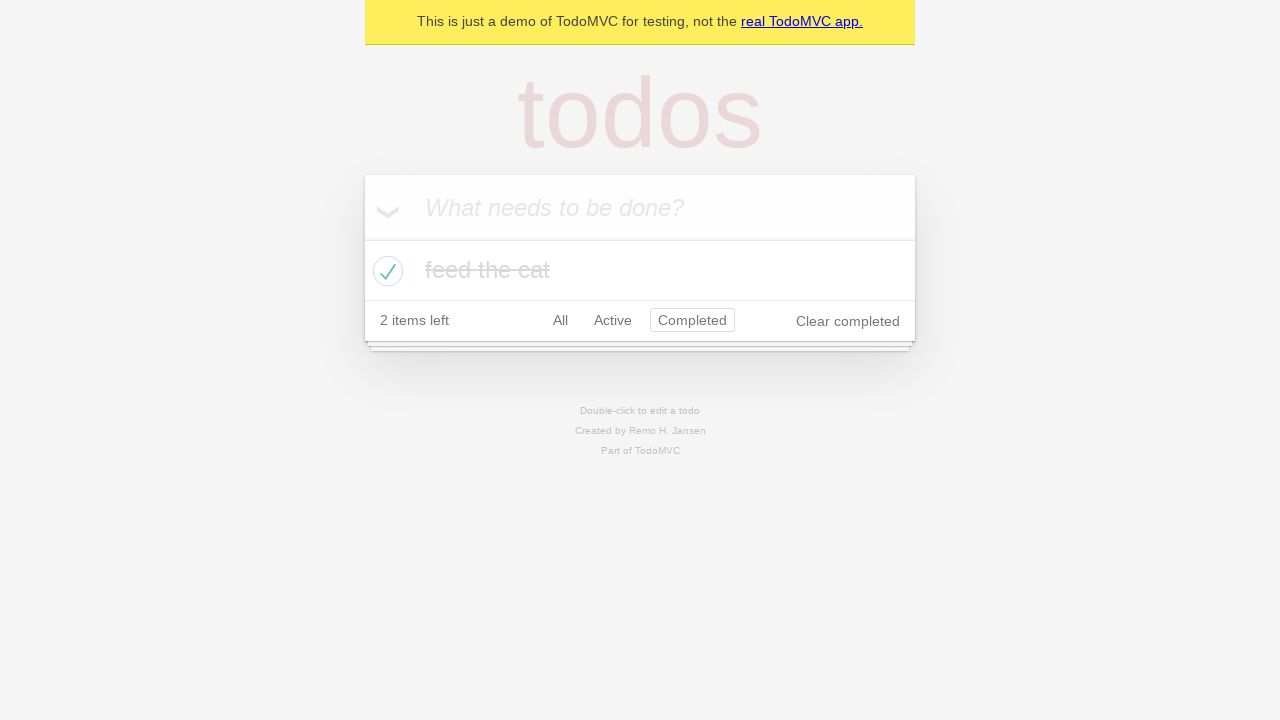

Clicked All filter to display all items at (560, 320) on internal:role=link[name="All"i]
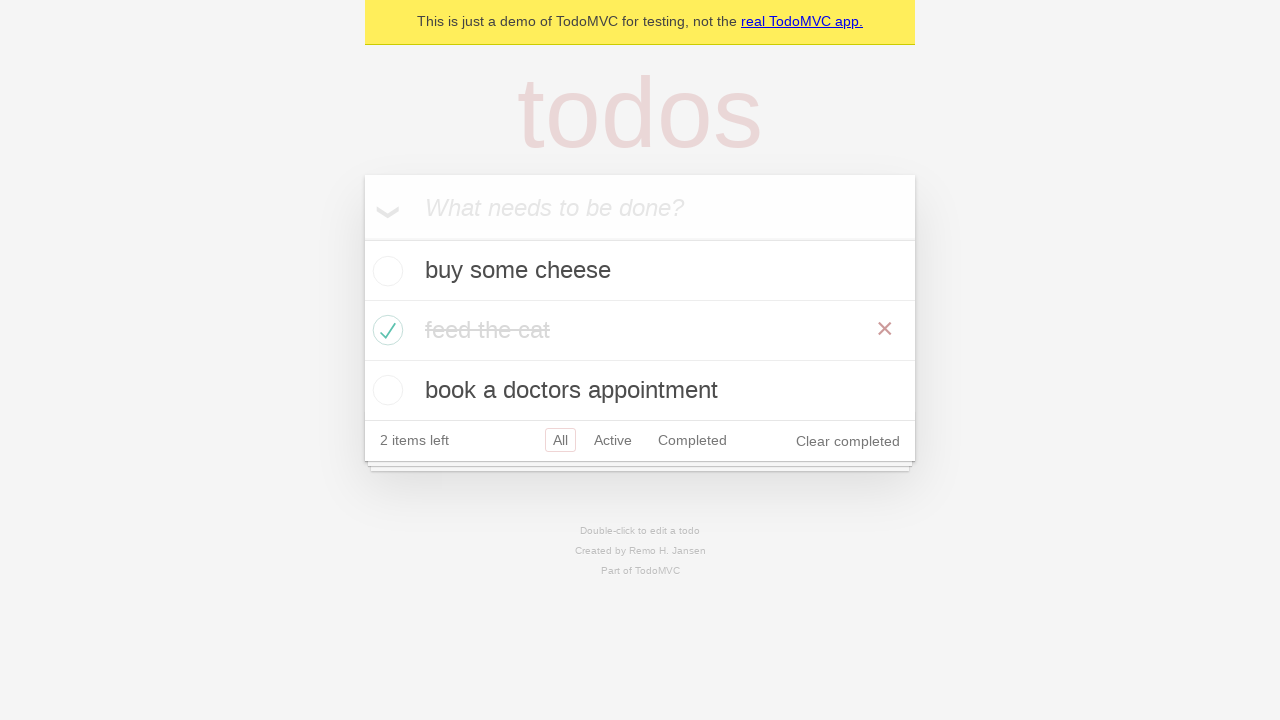

Verified that all 3 todo items are displayed
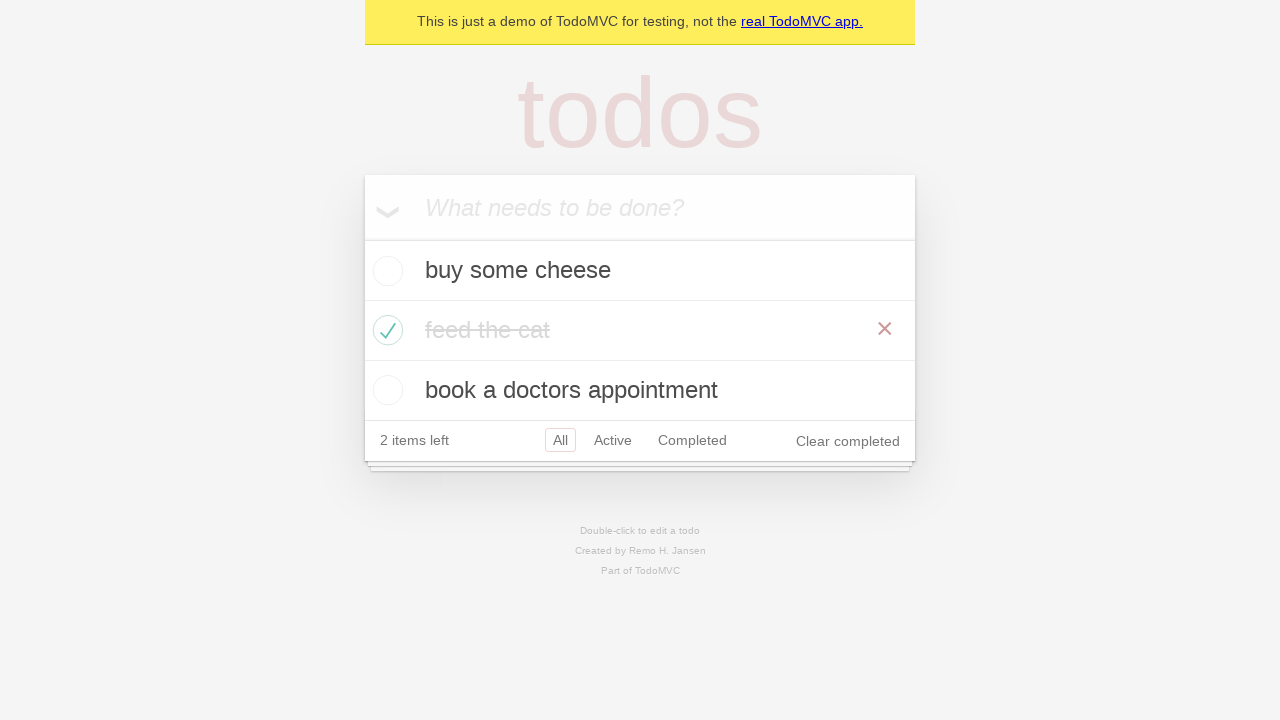

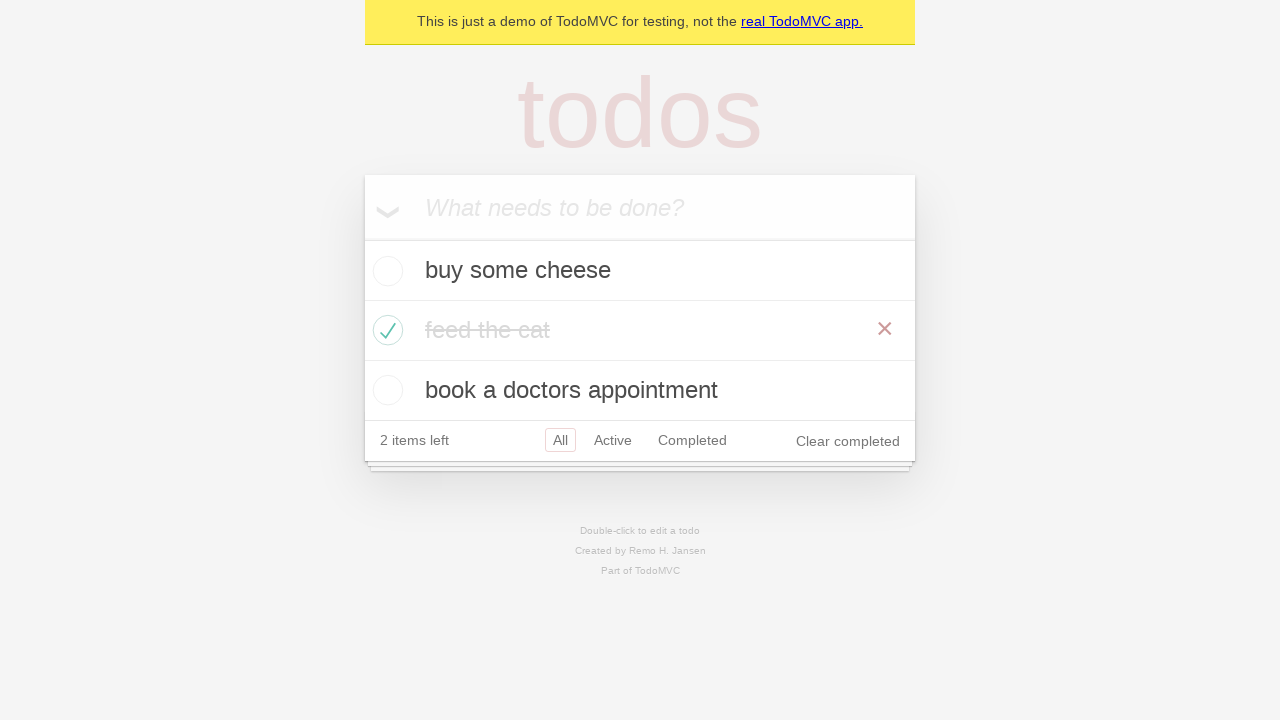